Navigates to the DemoQA text-box page and verifies the h1 heading element is present by locating it using tag name

Starting URL: https://demoqa.com/text-box

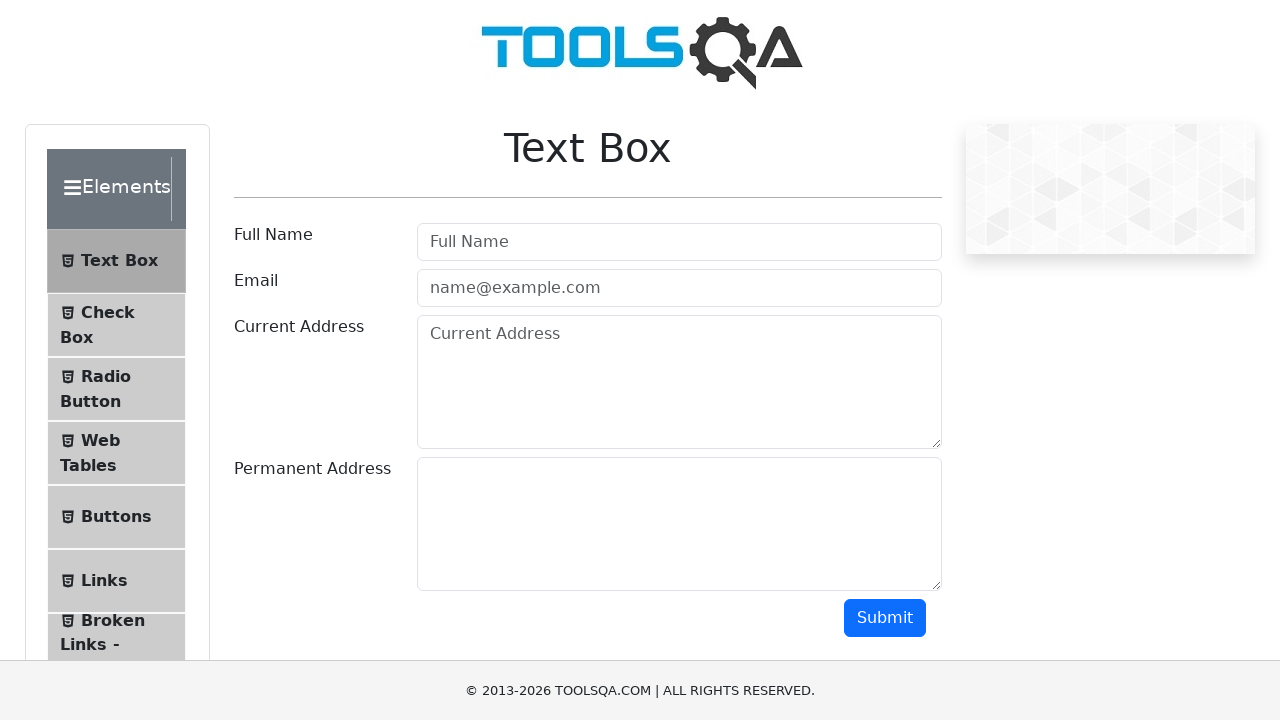

Navigated to DemoQA text-box page
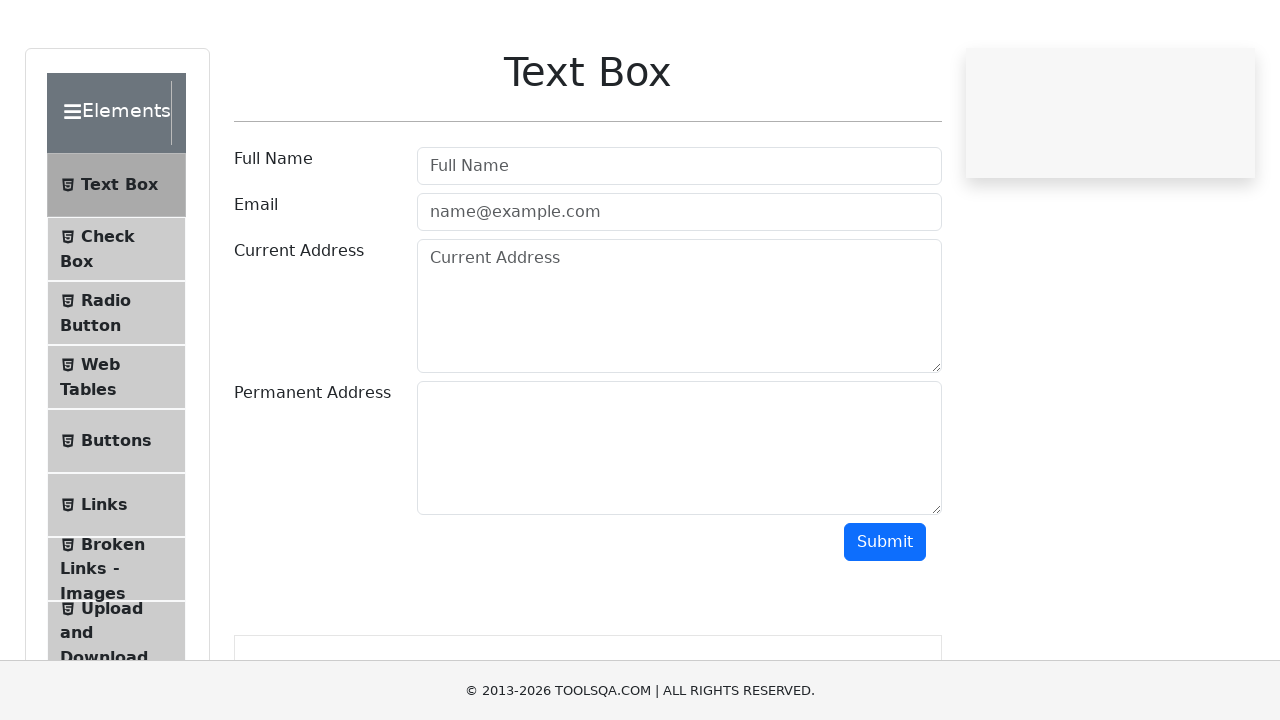

Located h1 element by tag name
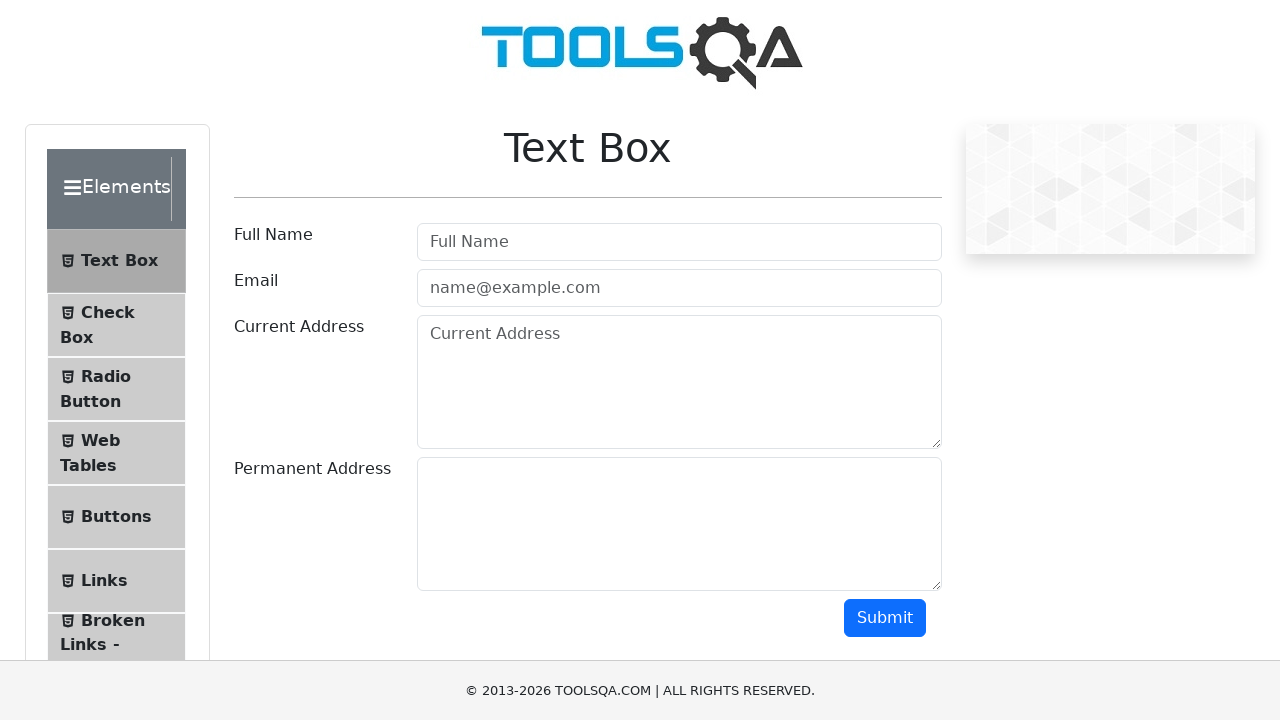

h1 element is present and ready
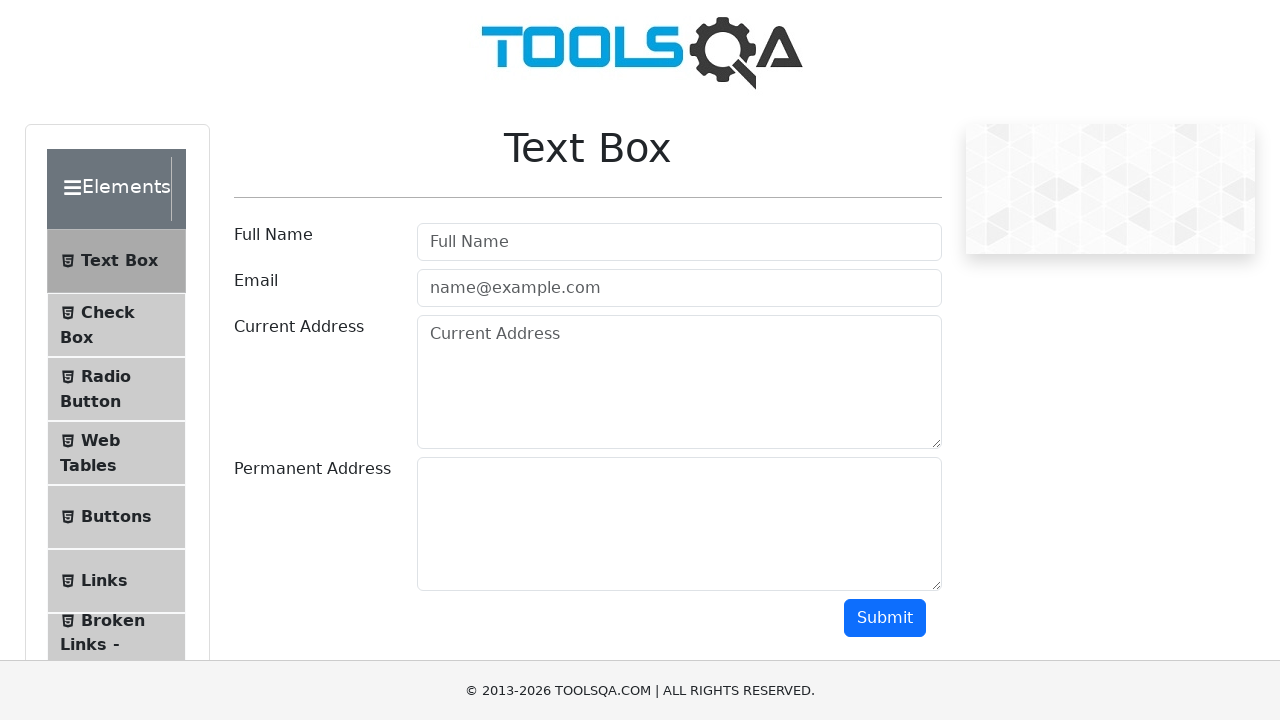

Retrieved h1 text content: Text Box
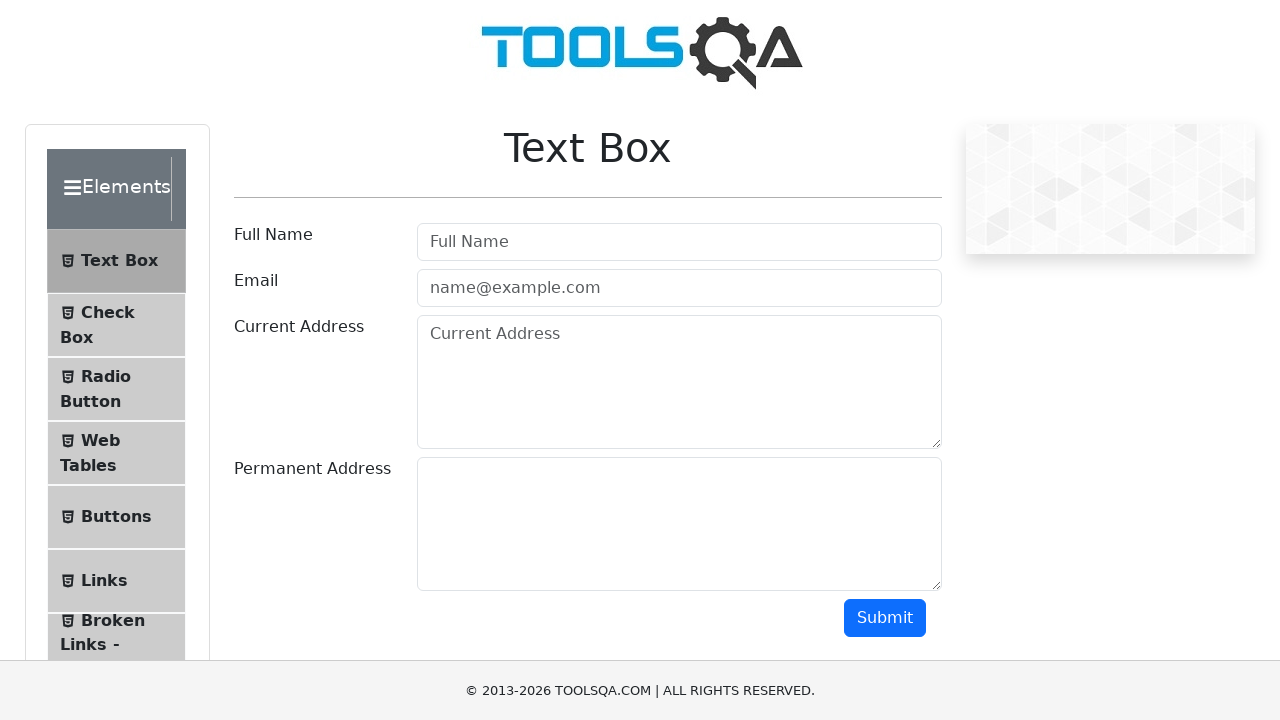

Printed h1 text to console
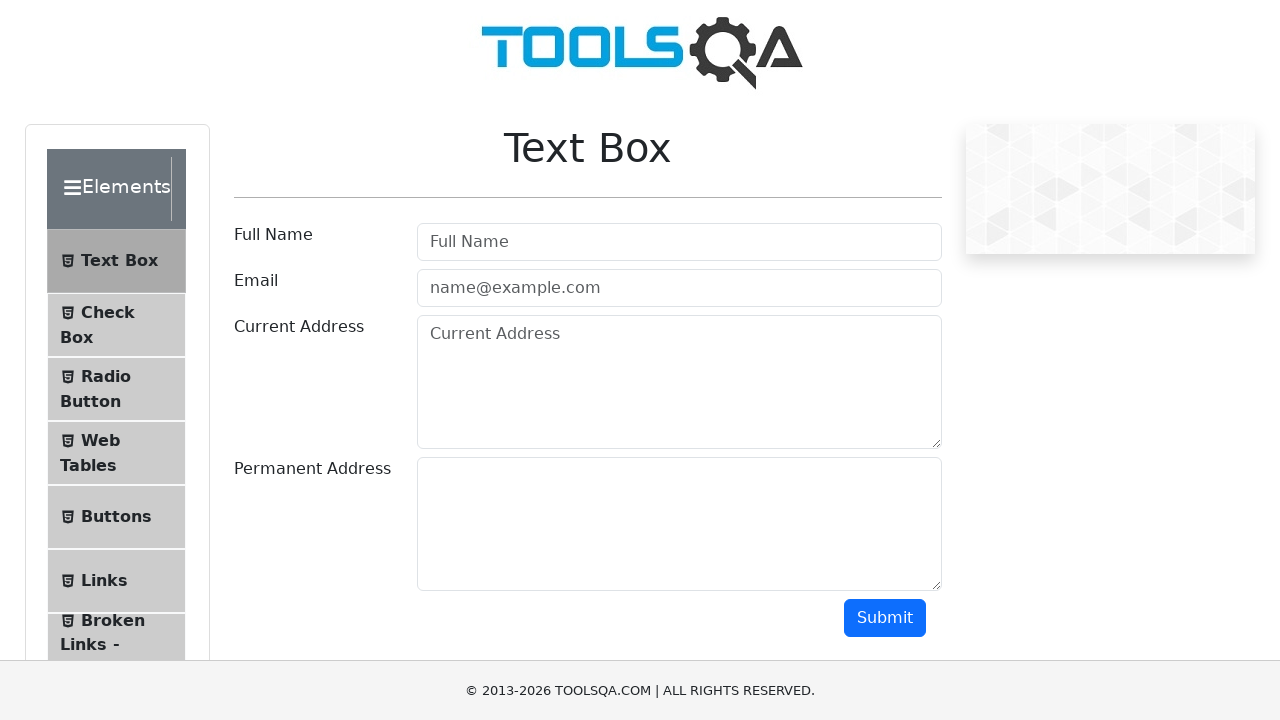

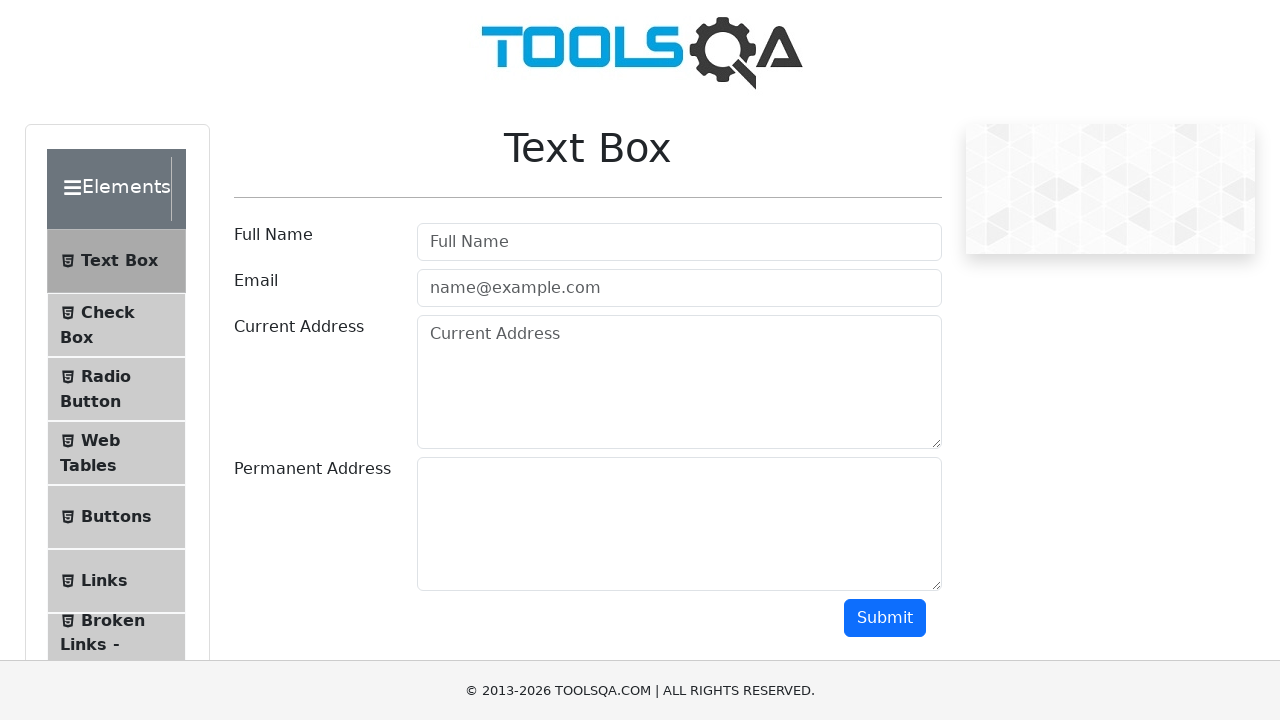